Tests AJAX functionality by clicking a blue button and waiting for a success message element to appear on the UI Testing Playground site.

Starting URL: http://uitestingplayground.com/ajax

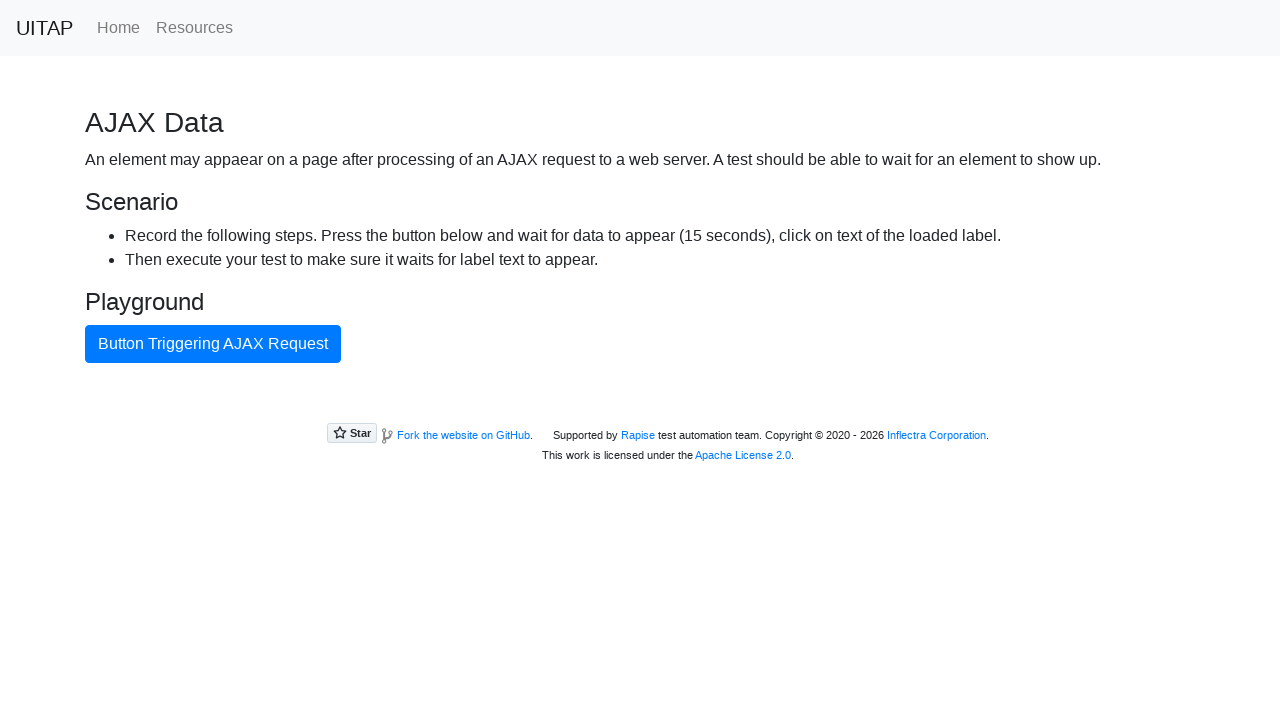

Navigated to AJAX testing page
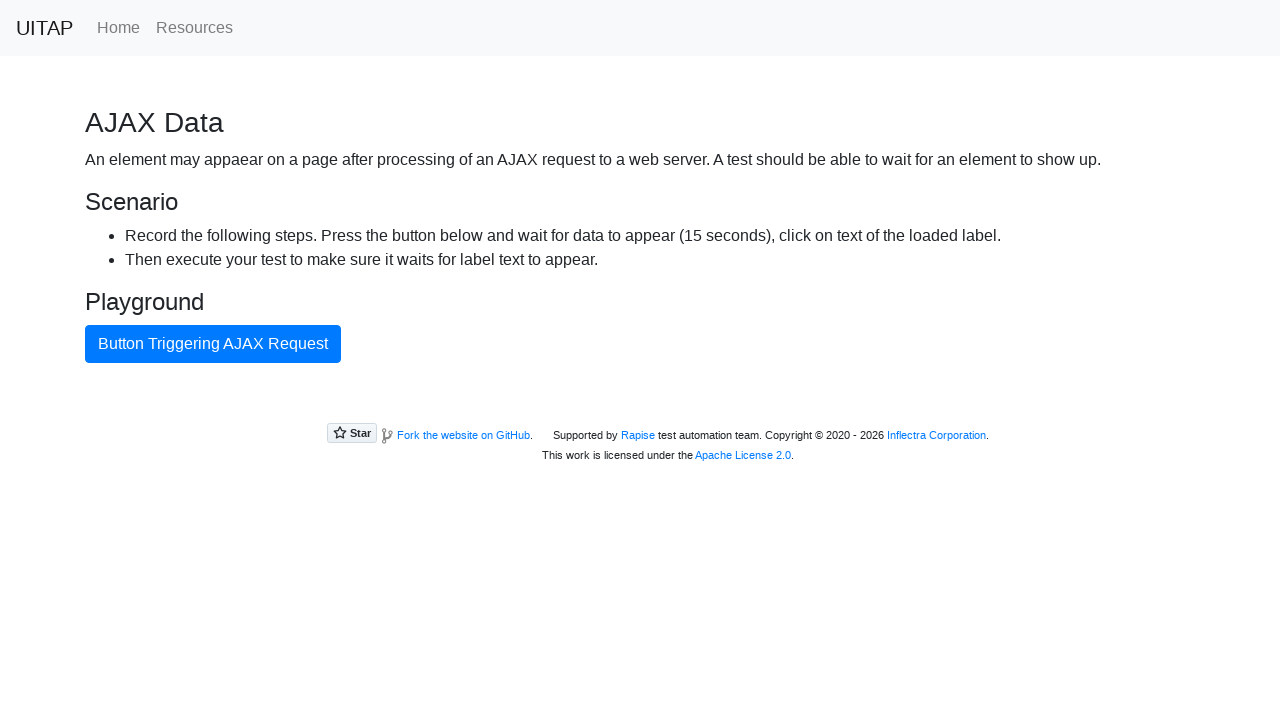

Clicked the blue button to trigger AJAX request at (213, 344) on button.btn.btn-primary
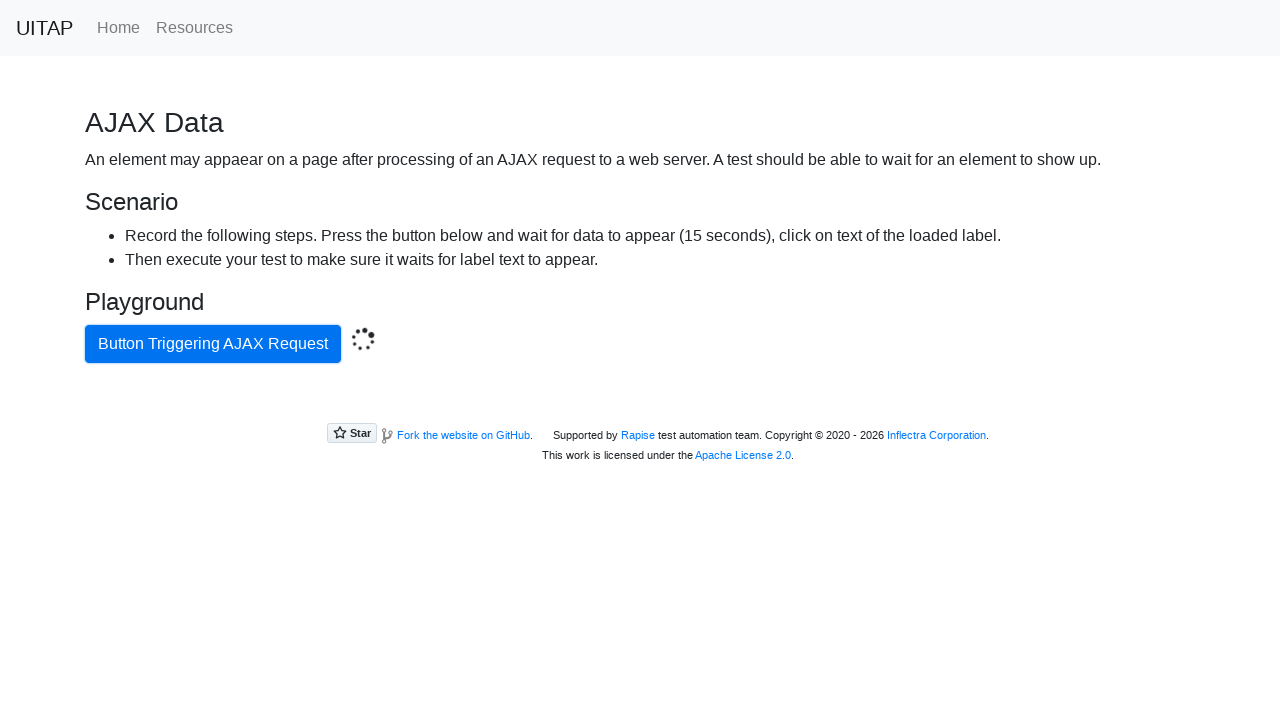

Success message element appeared on the page
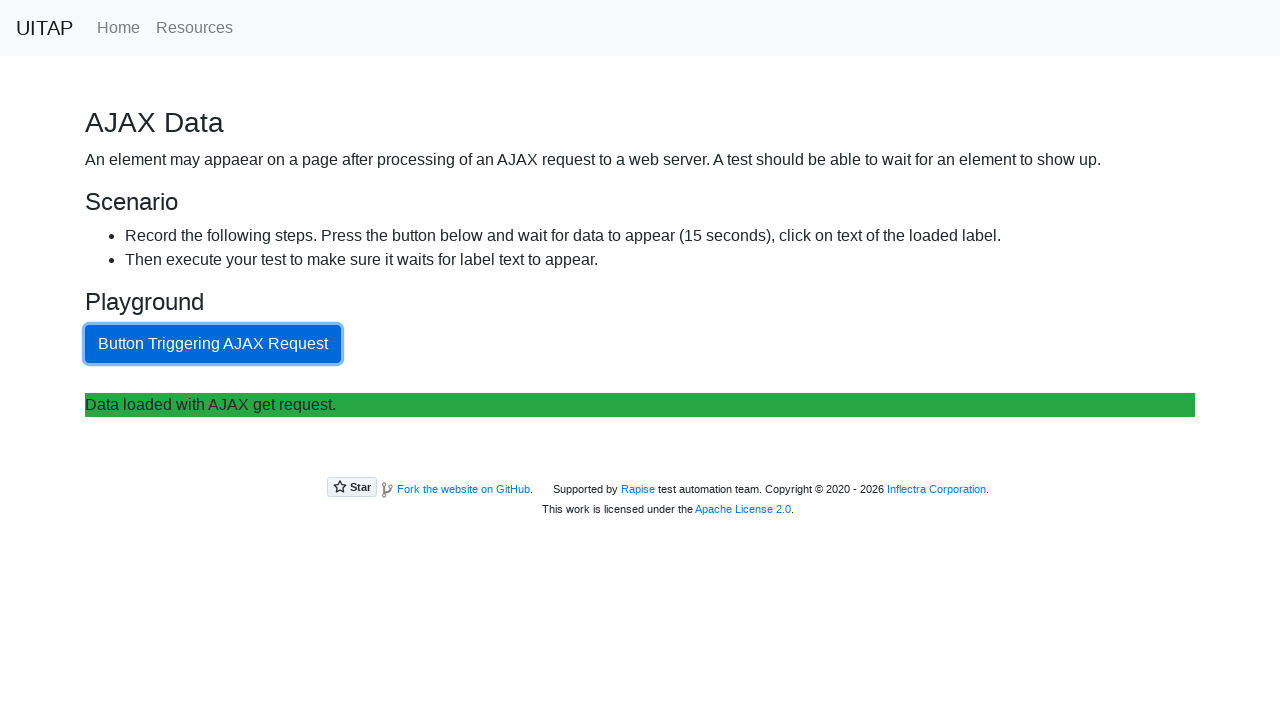

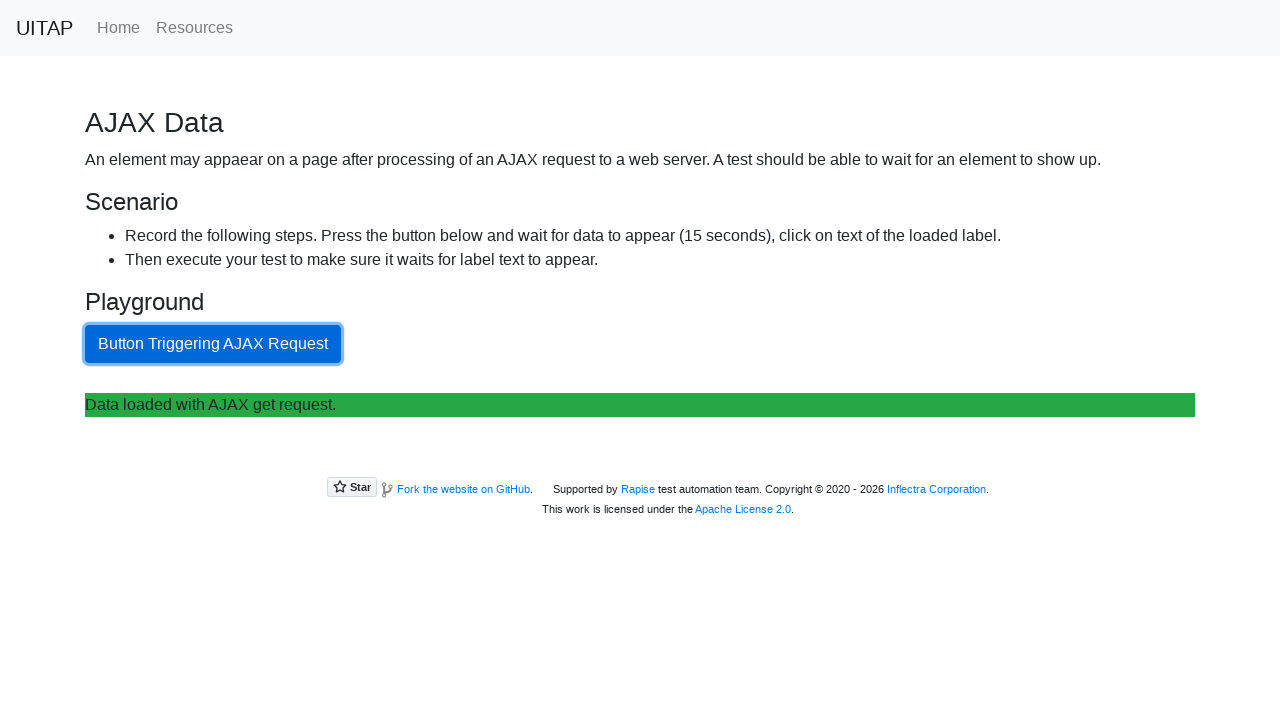